Navigates to the Selenium homepage and clicks on the documentation link to verify navigation

Starting URL: https://www.selenium.dev/

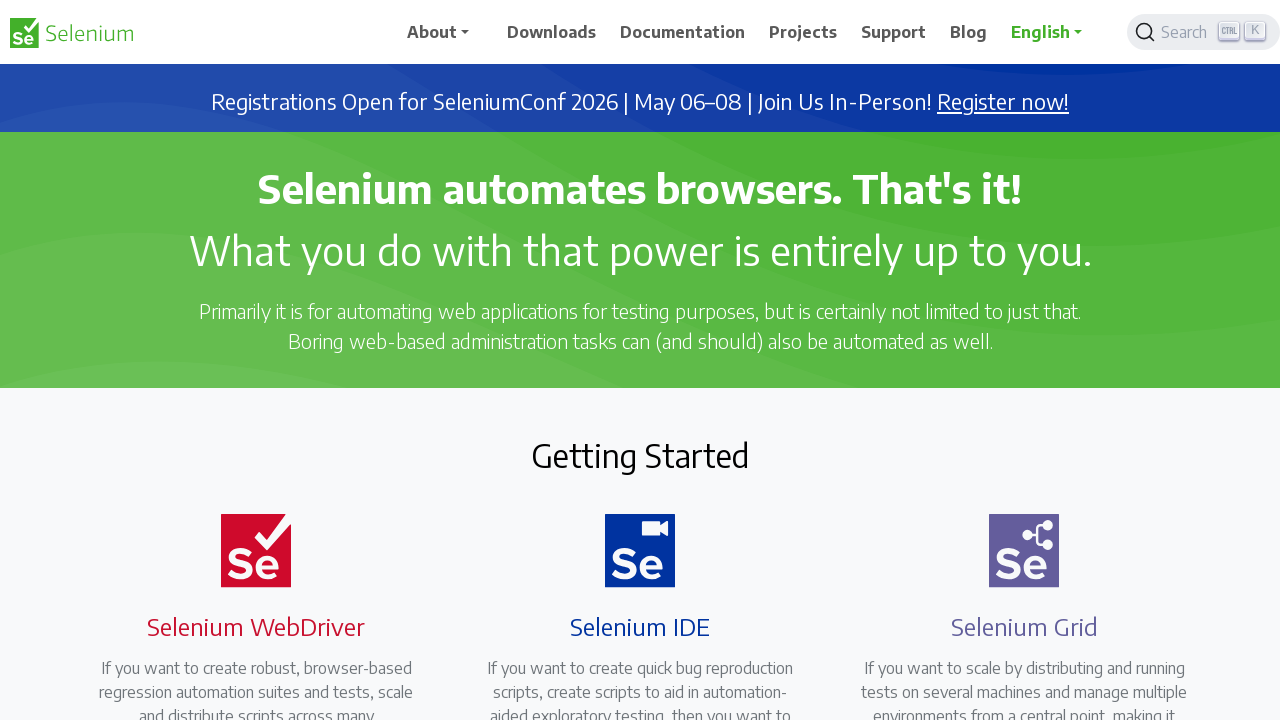

Navigated to Selenium homepage
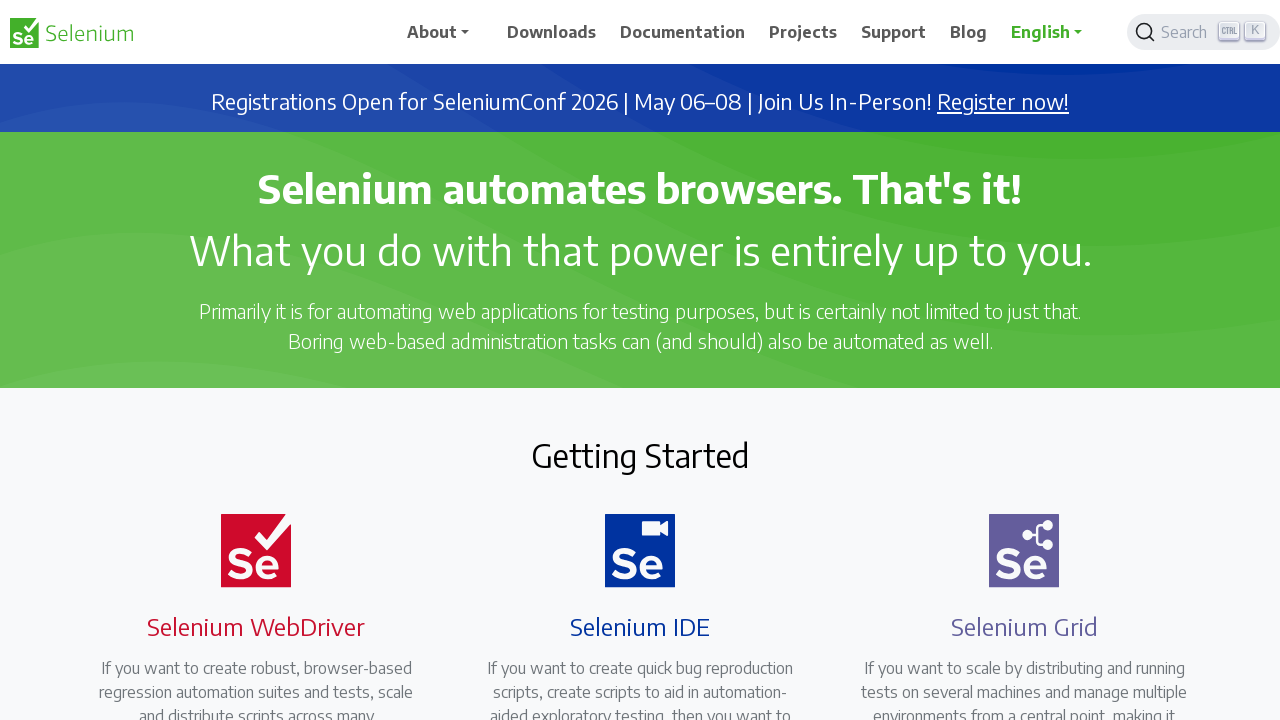

Clicked on documentation link to verify navigation at (683, 32) on a[href*='documentation']
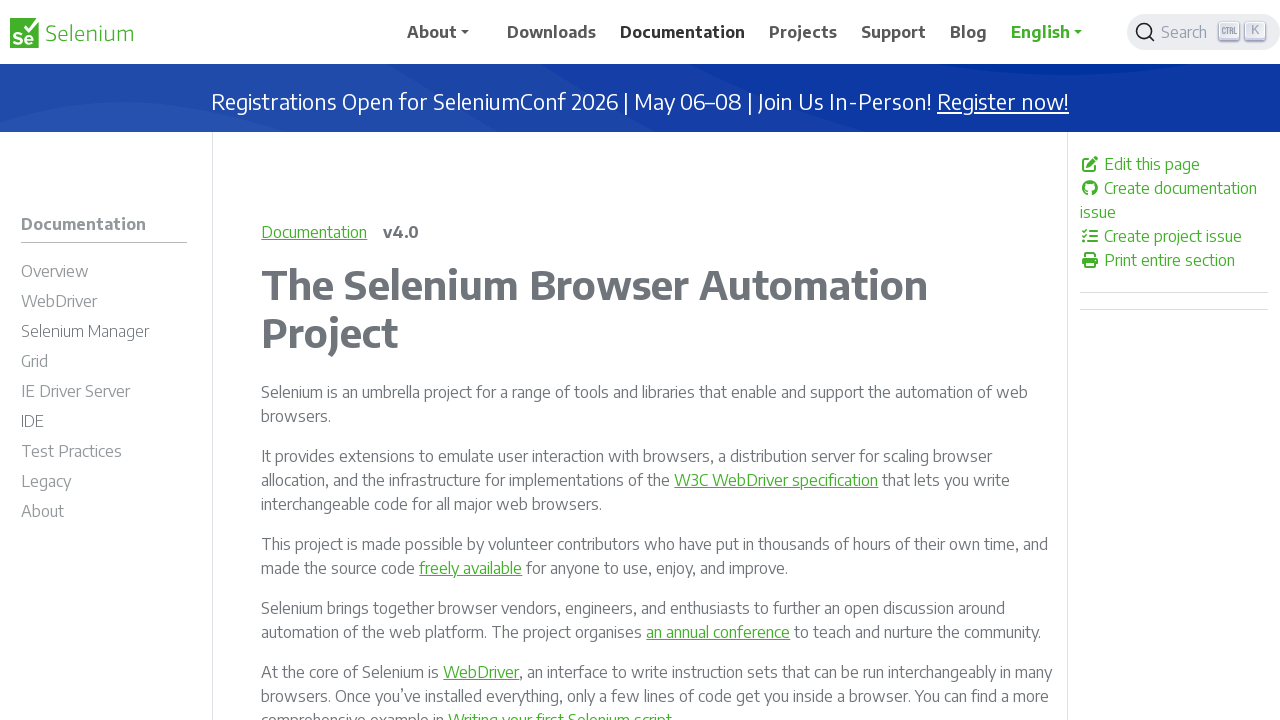

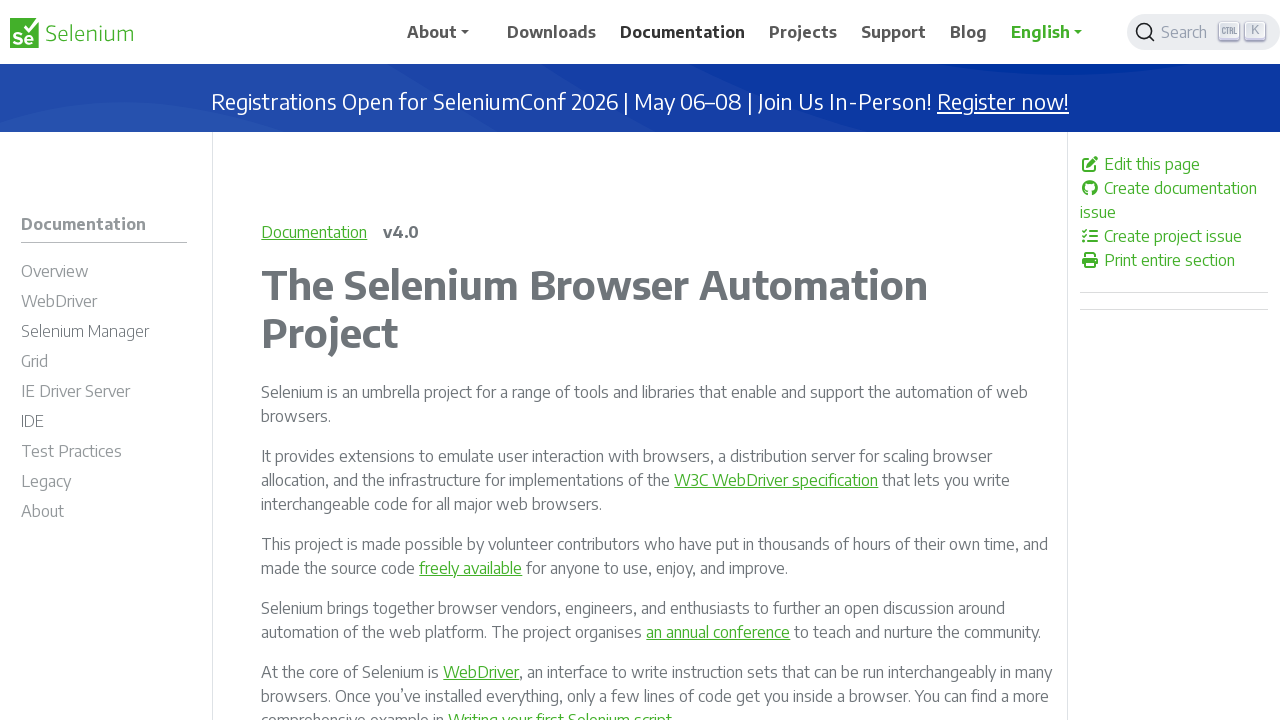